Tests checkbox functionality by verifying initial states and toggling checkboxes to confirm selection behavior

Starting URL: https://practice.cydeo.com/checkboxes

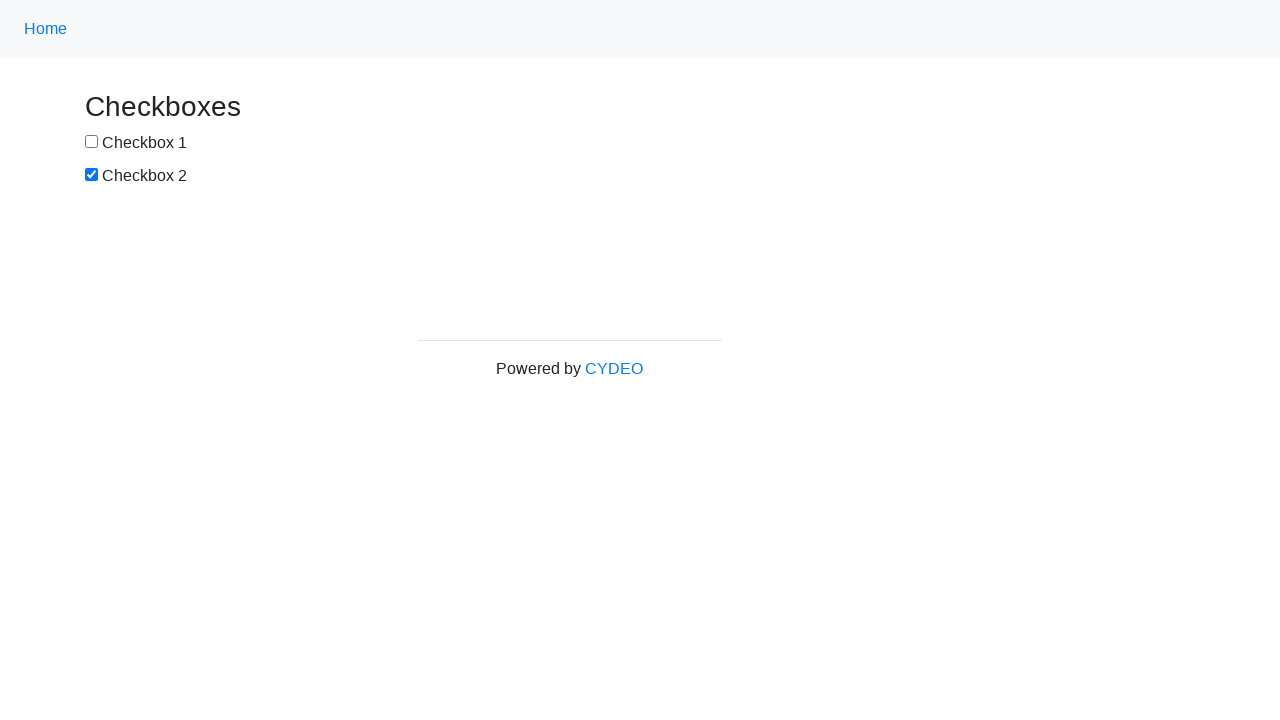

Located checkbox 1 by ID 'box1'
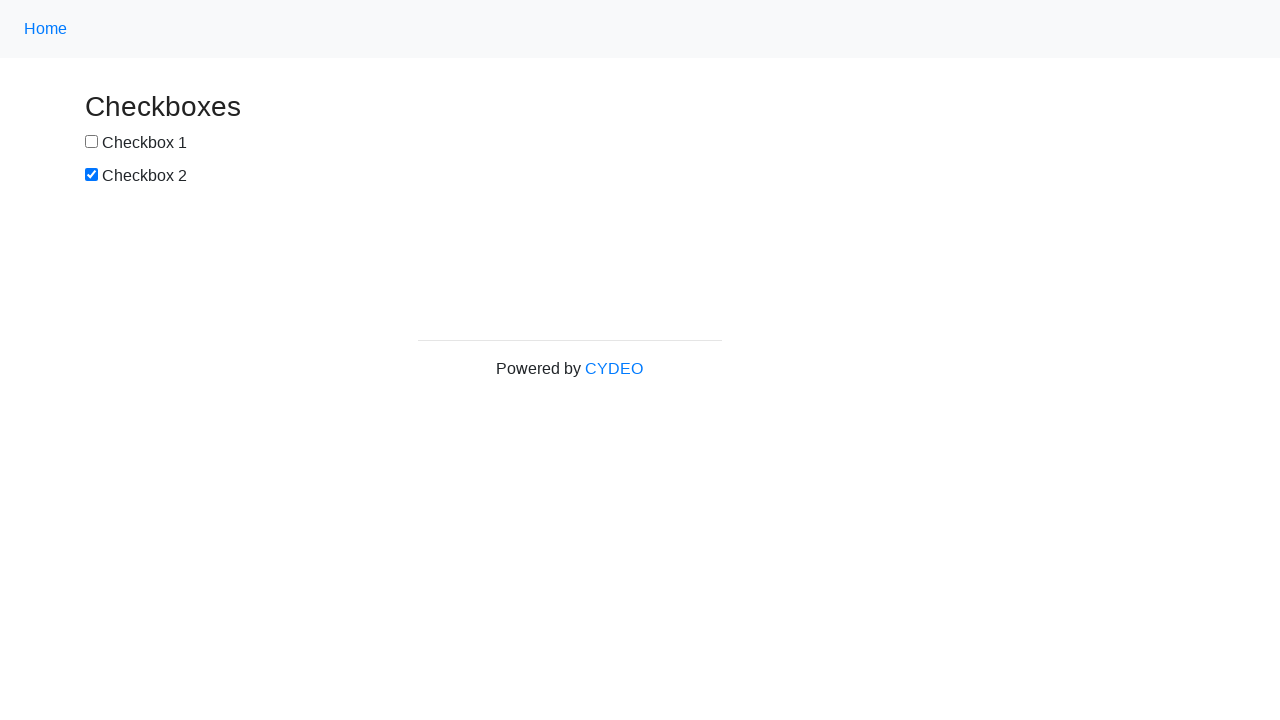

Located checkbox 2 by name 'checkbox2'
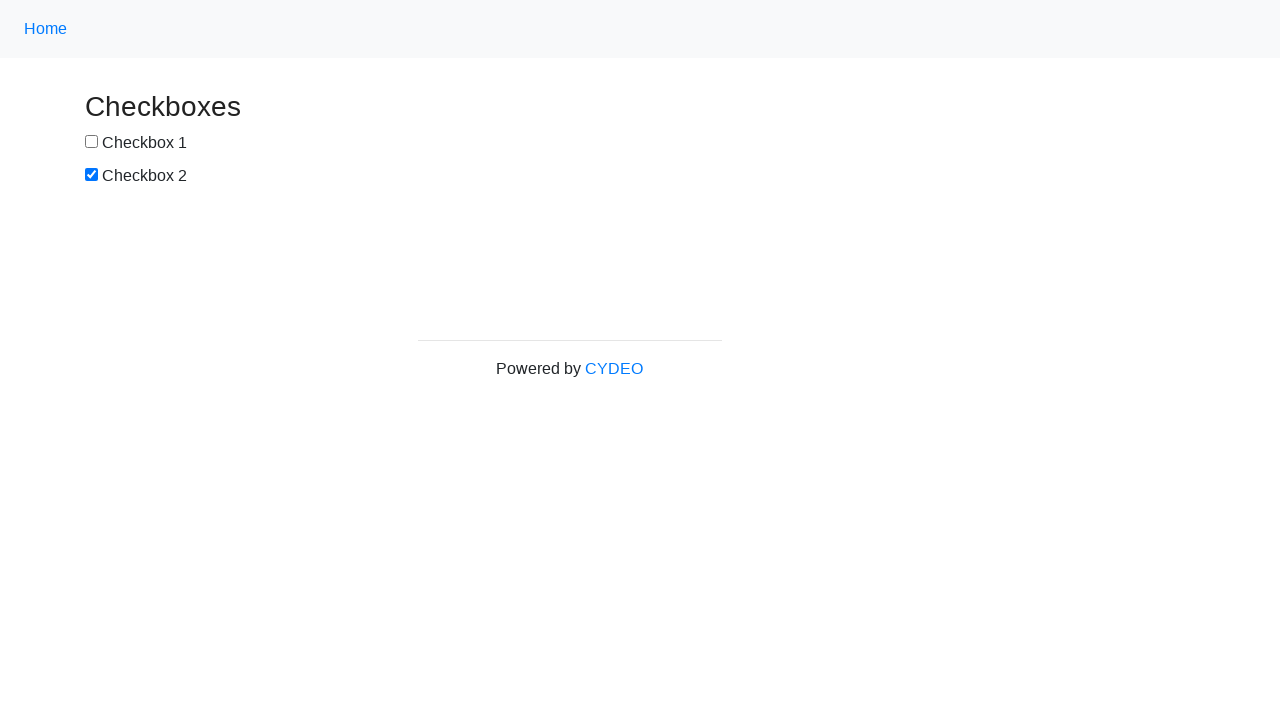

Verified checkbox 1 is unchecked by default
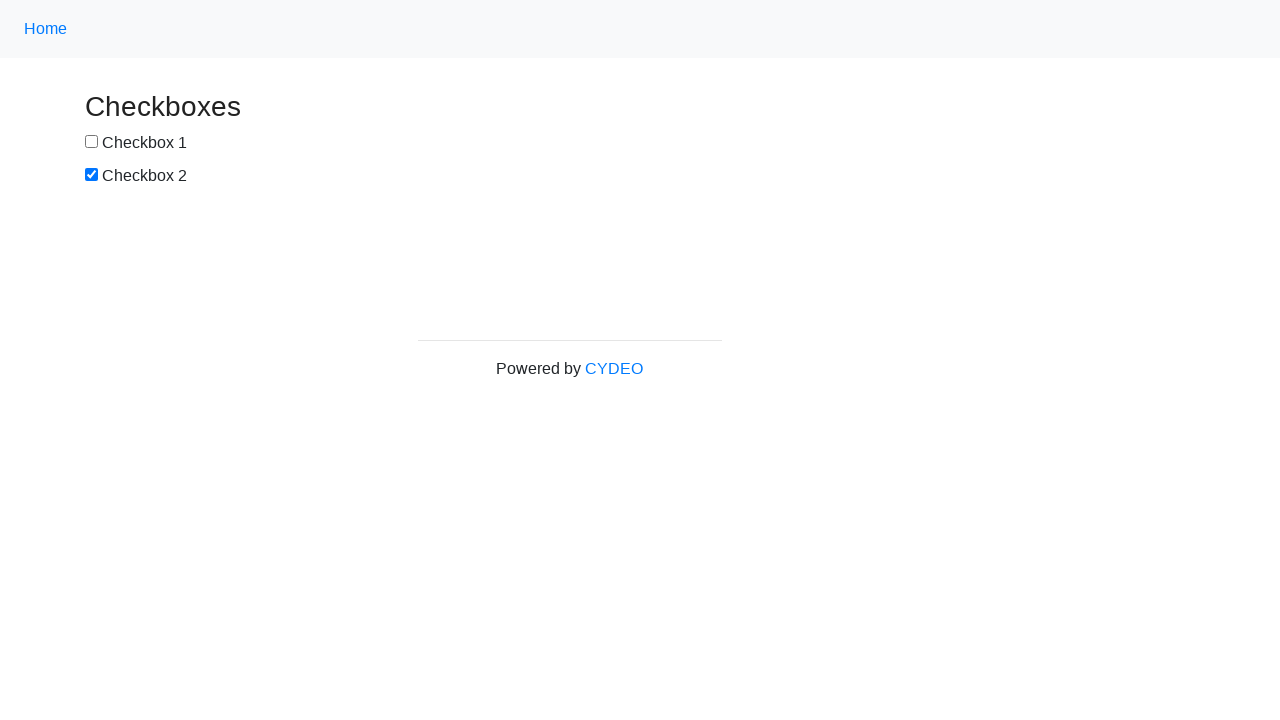

Verified checkbox 2 is checked by default
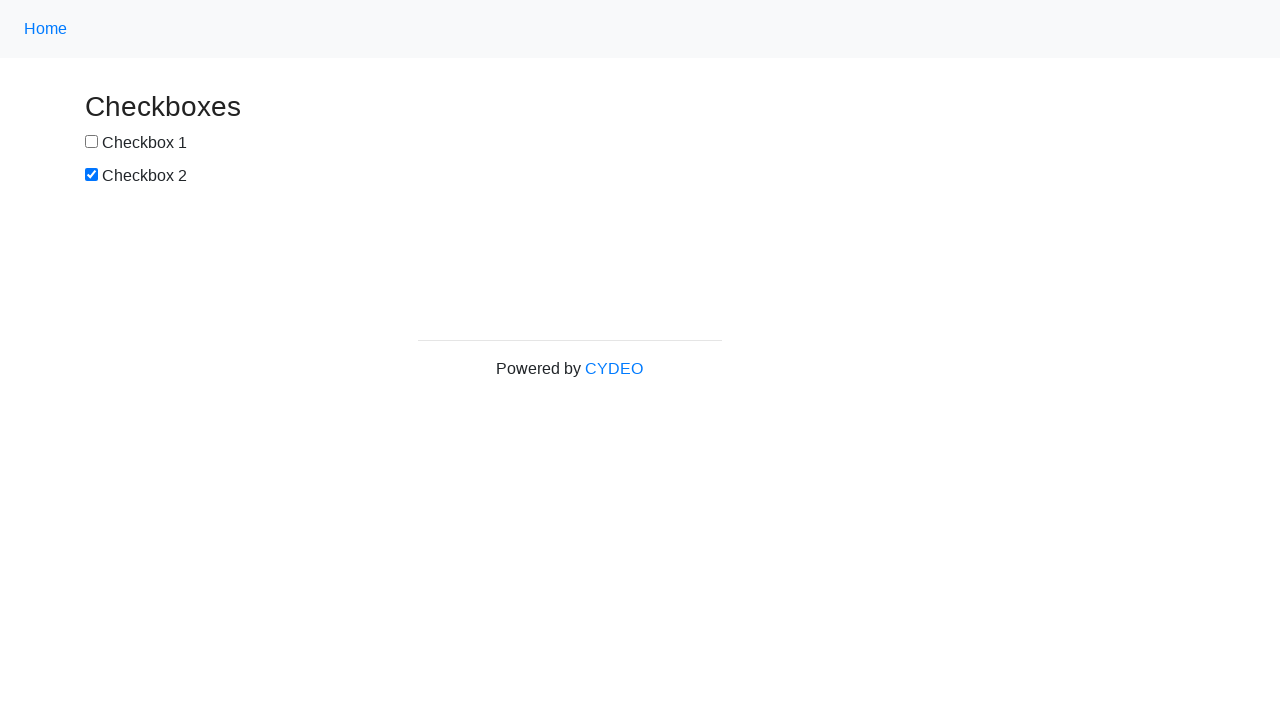

Clicked checkbox 1 to select it at (92, 142) on #box1
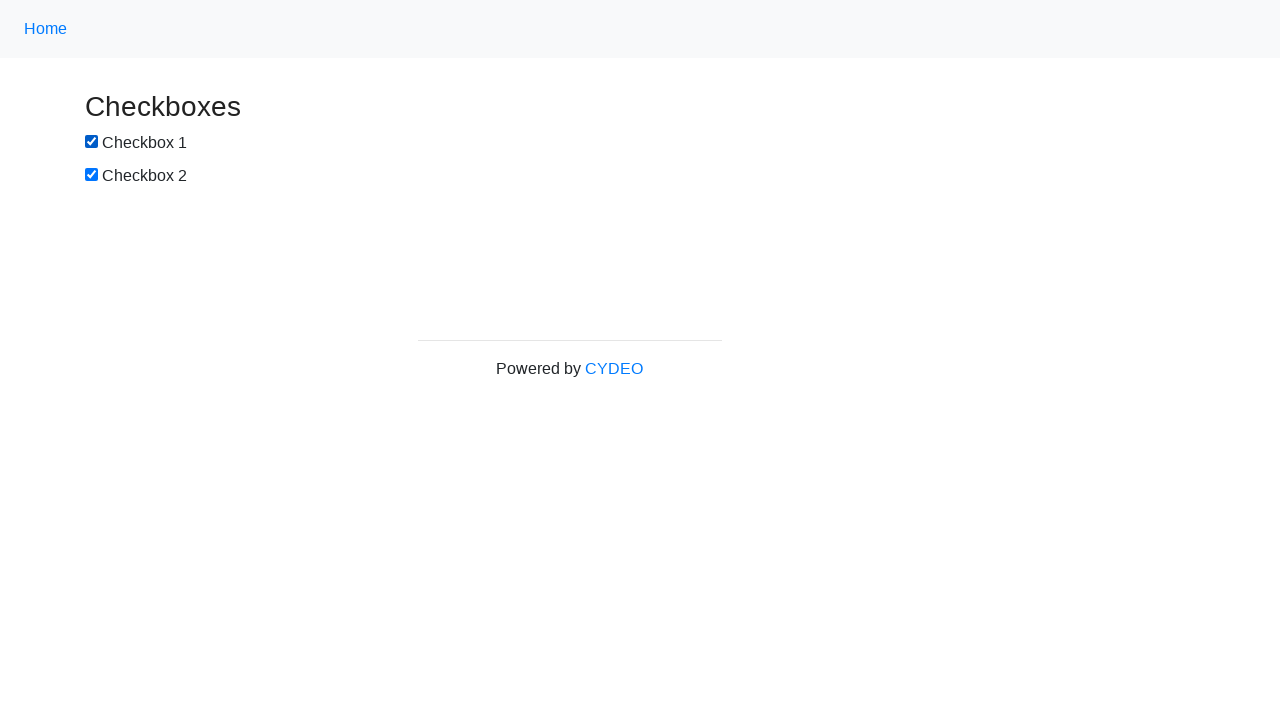

Clicked checkbox 2 to deselect it at (92, 175) on input[name='checkbox2']
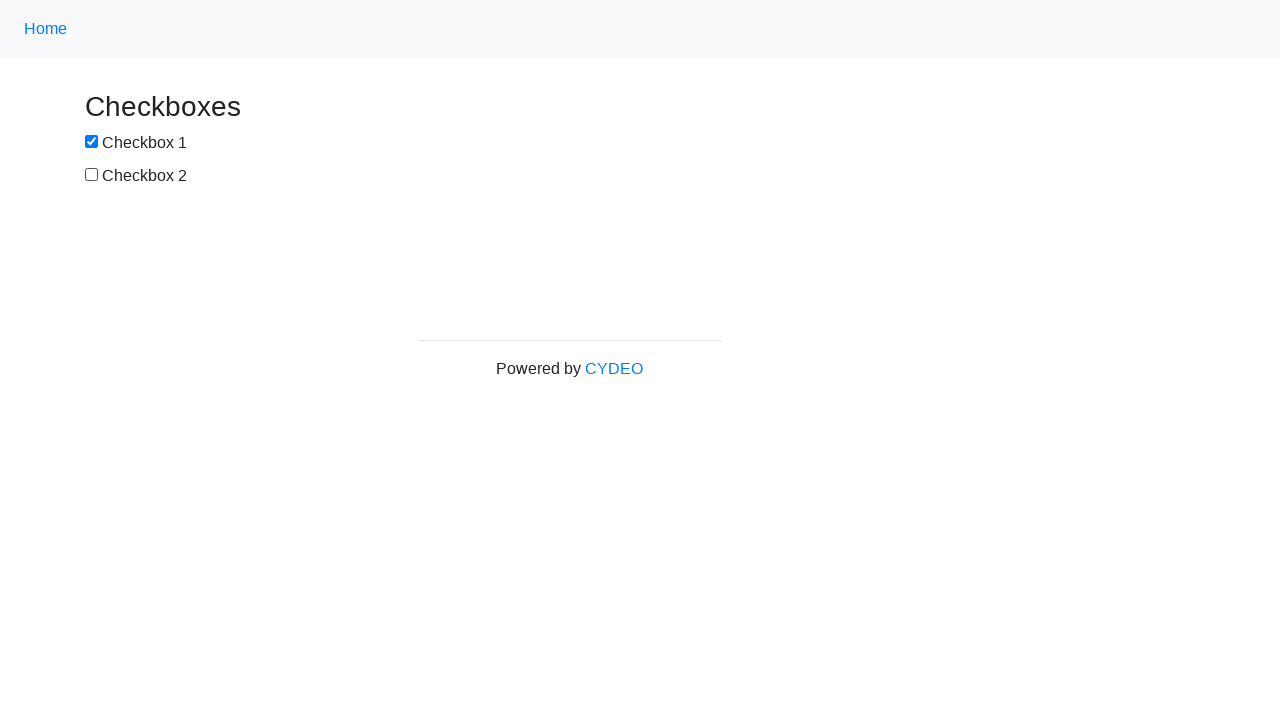

Verified checkbox 1 is now checked
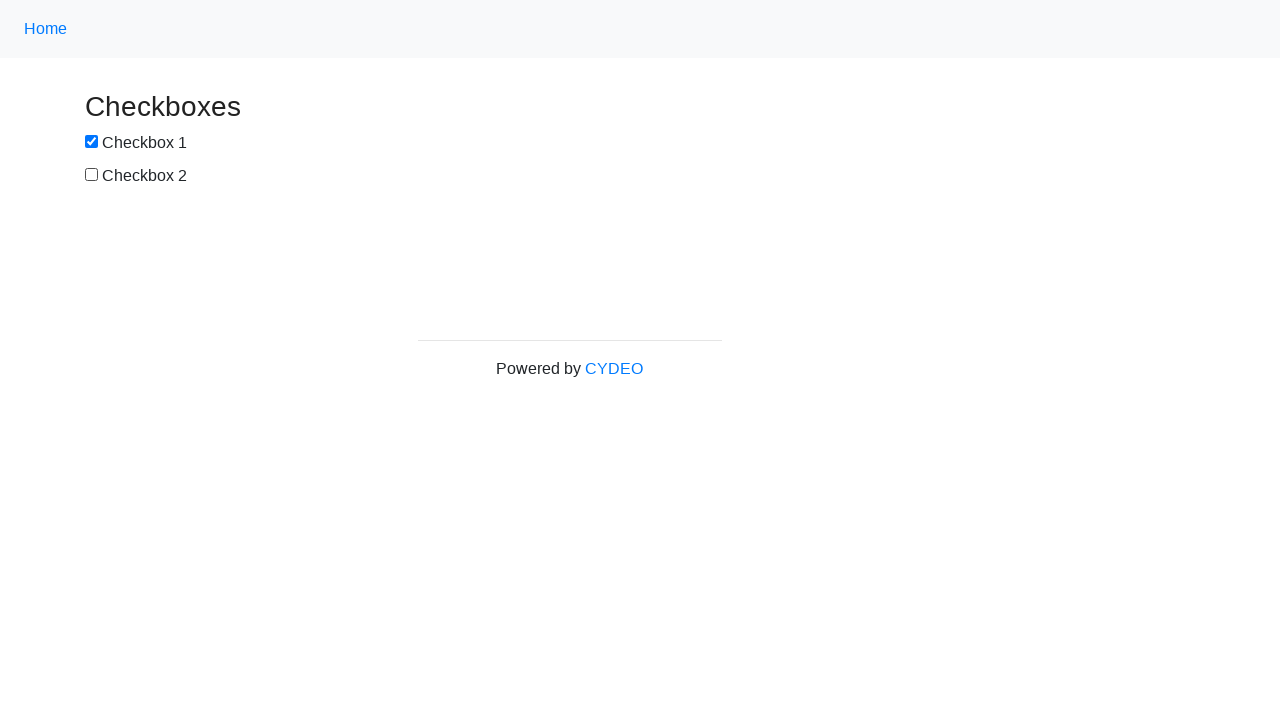

Verified checkbox 2 is now unchecked
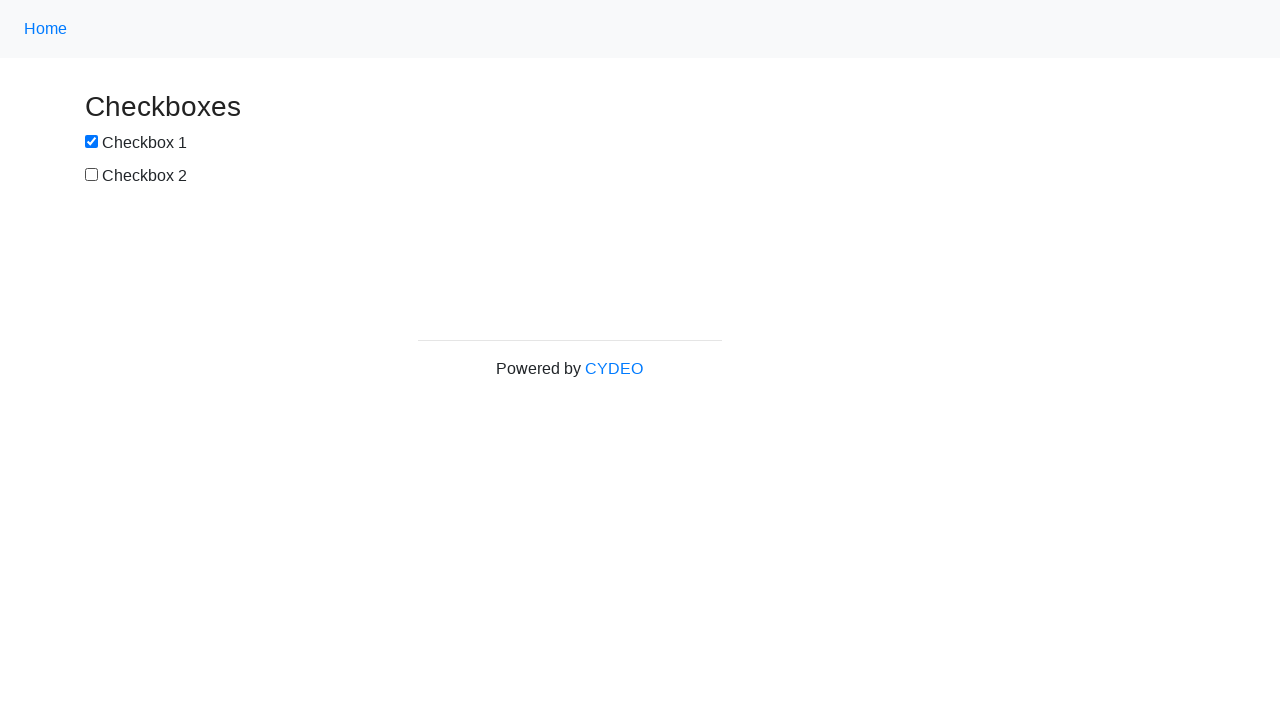

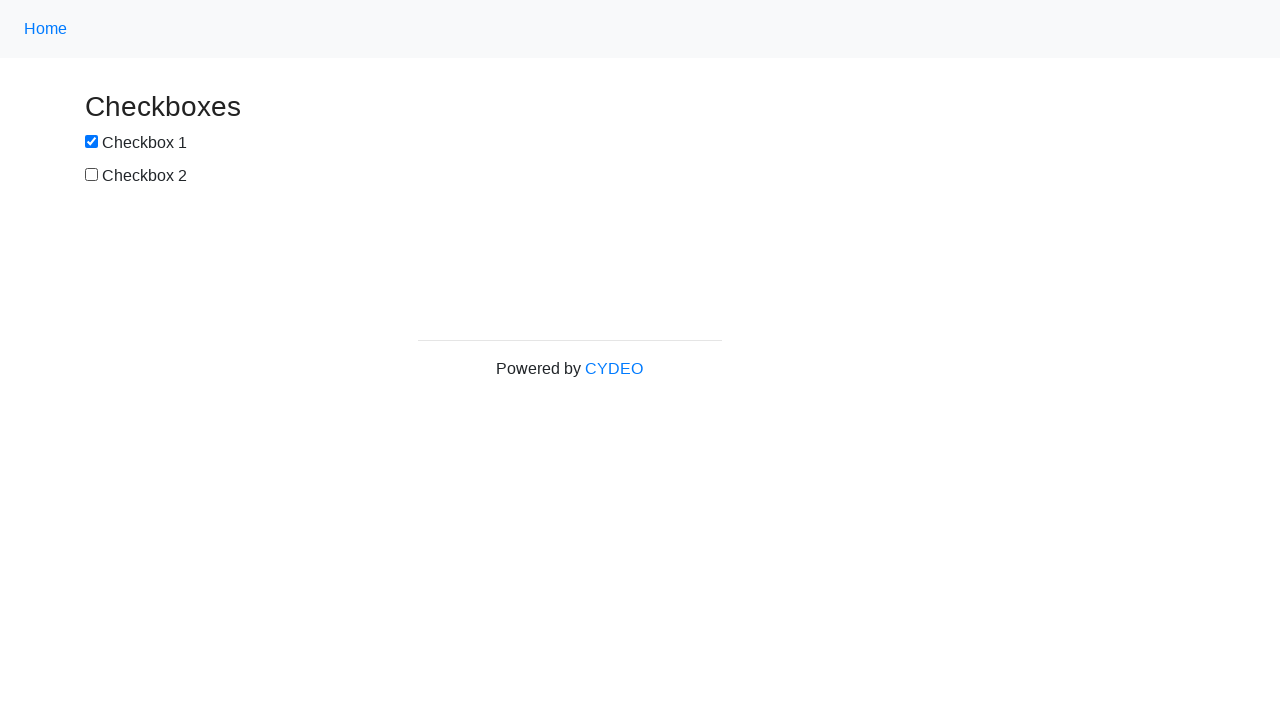